Tests dynamic controls by toggling a checkbox's visibility and an input field's enabled state, verifying the state changes after each action

Starting URL: http://the-internet.herokuapp.com/dynamic_controls

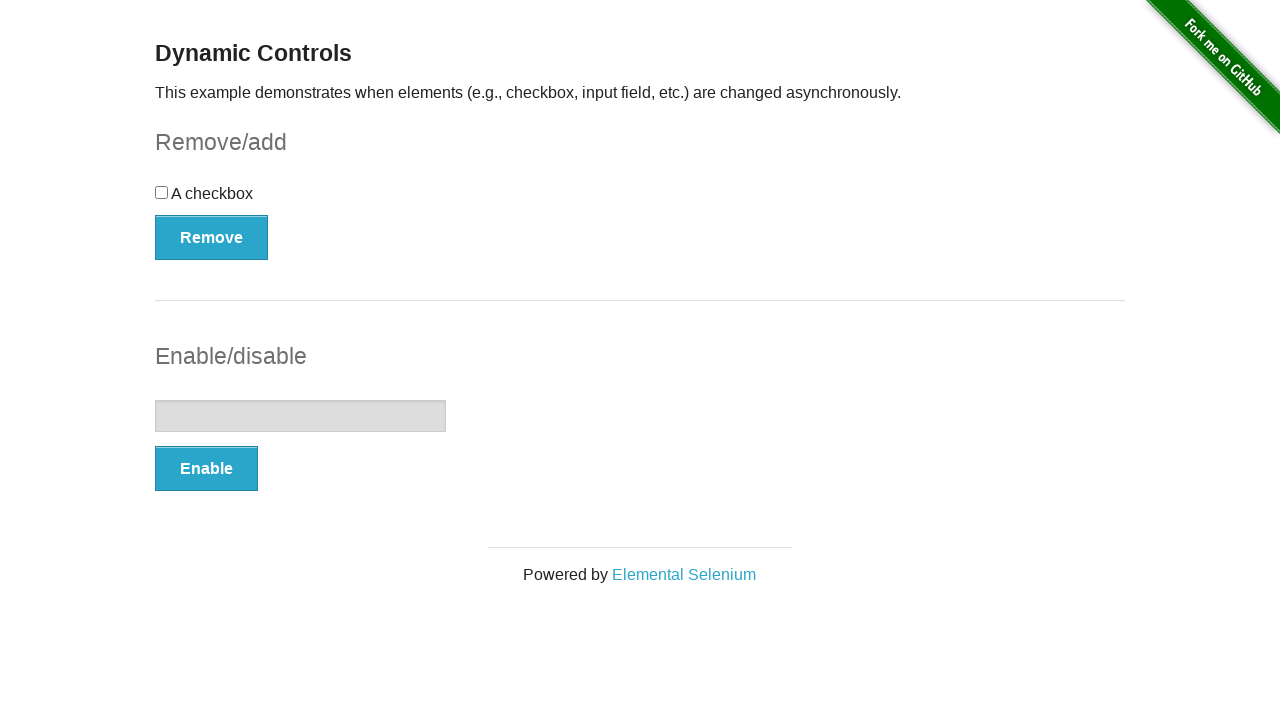

Navigated to dynamic controls page
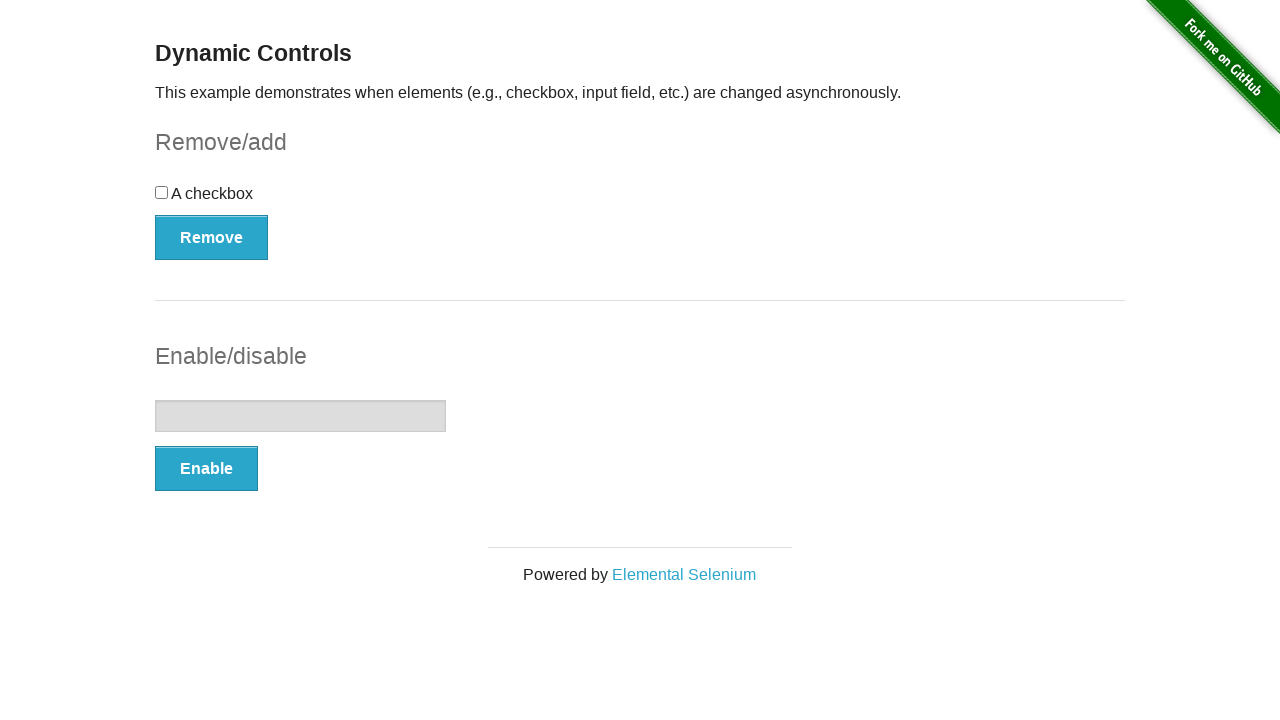

Clicked the checkbox to toggle its visibility at (162, 192) on xpath=//input[@type='checkbox']
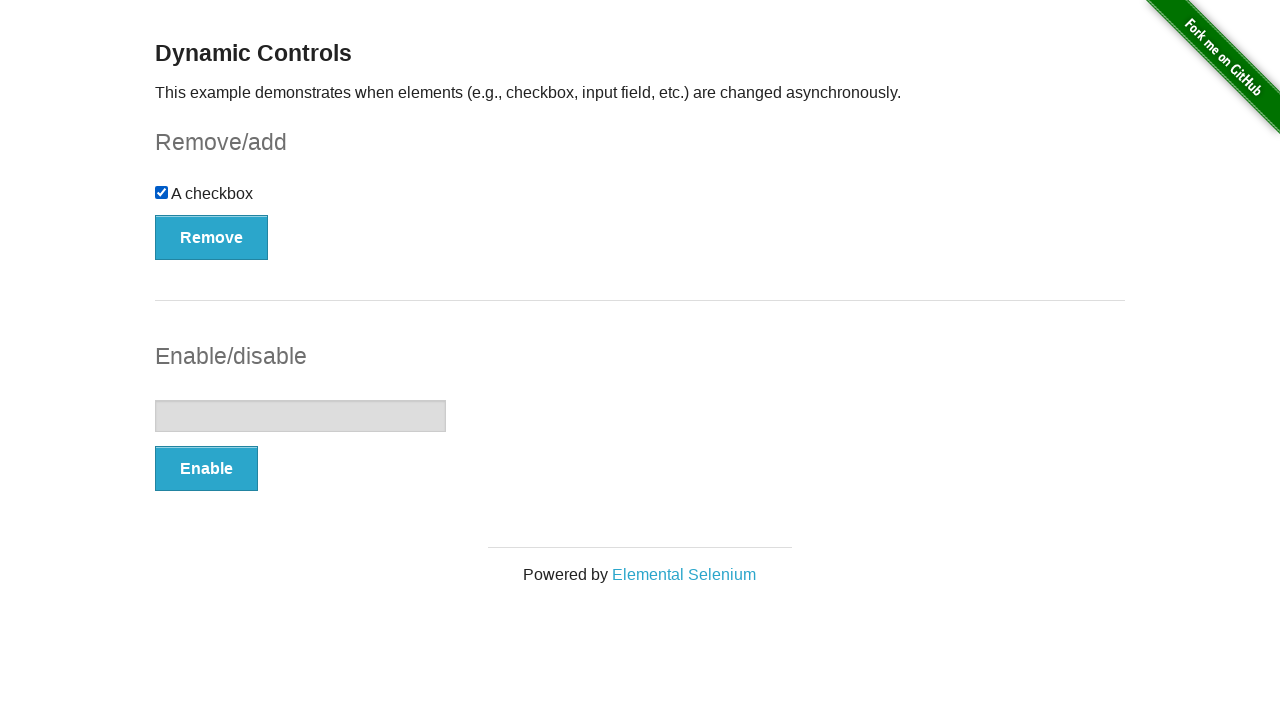

Clicked button to remove checkbox at (212, 237) on xpath=//button[@onclick='swapCheckbox()']
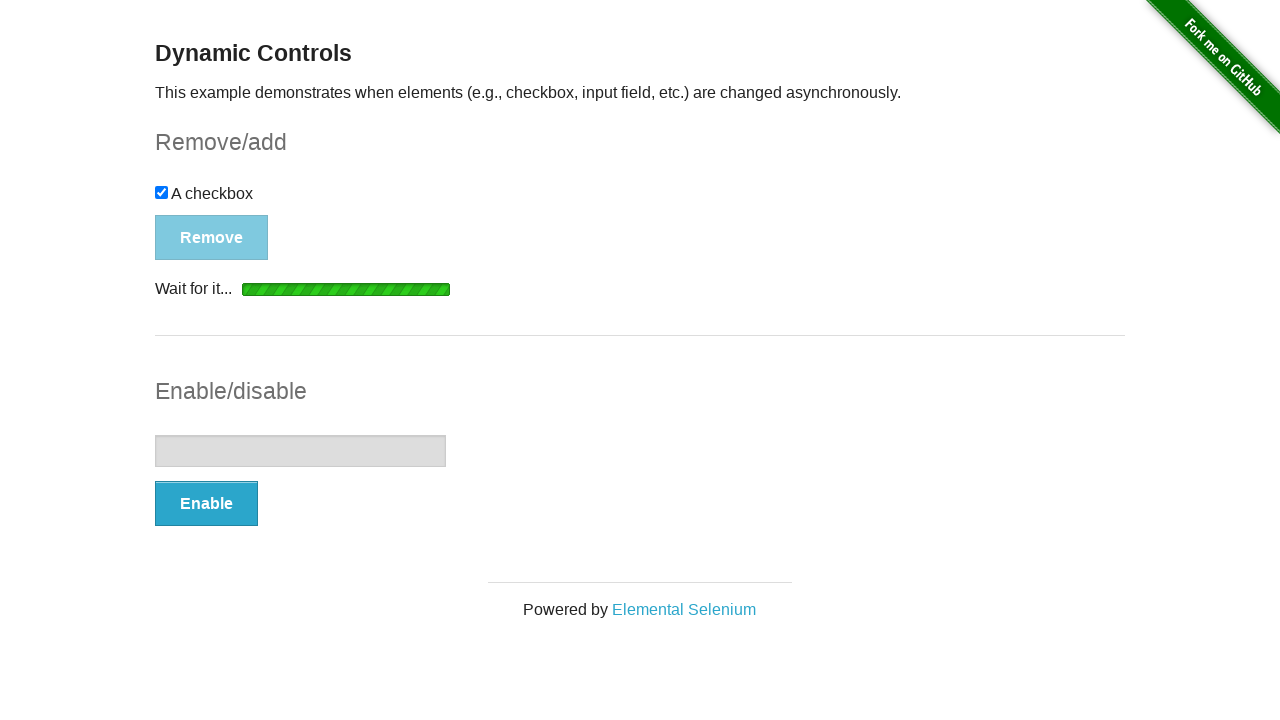

Verified checkbox removal with 'It's gone!' message
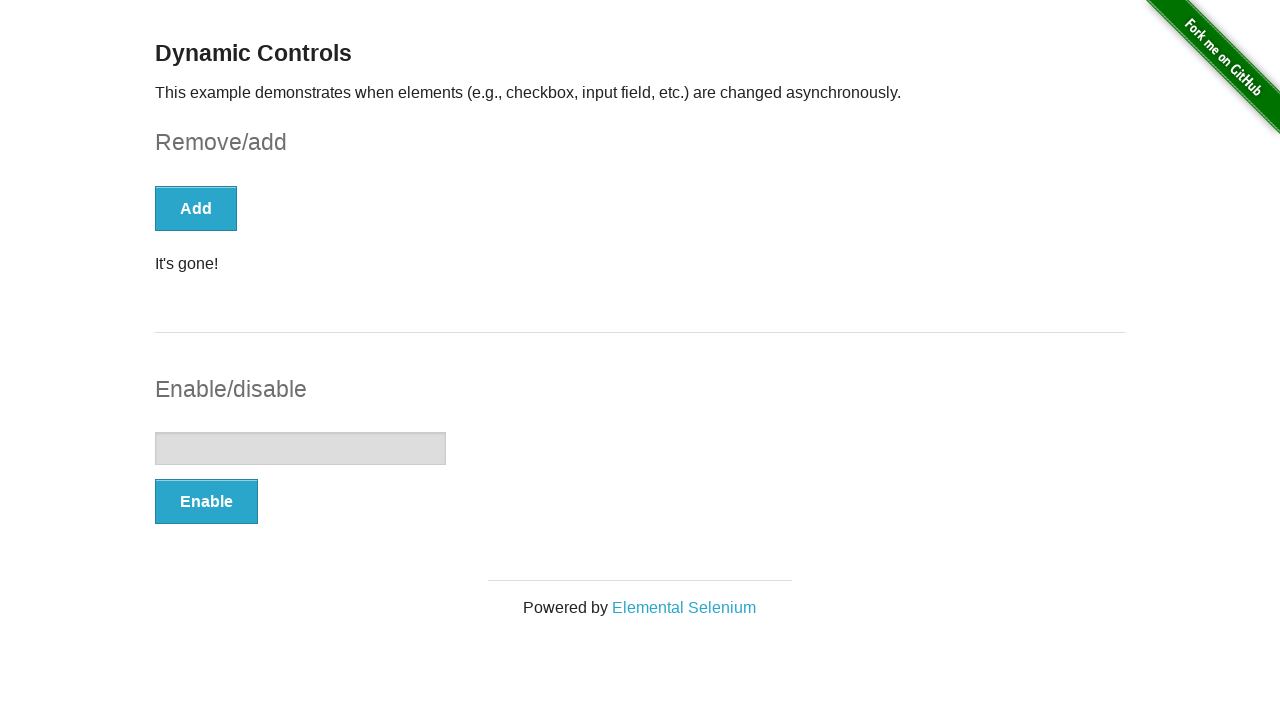

Clicked button to enable input field at (206, 501) on xpath=//button[@onclick='swapInput()']
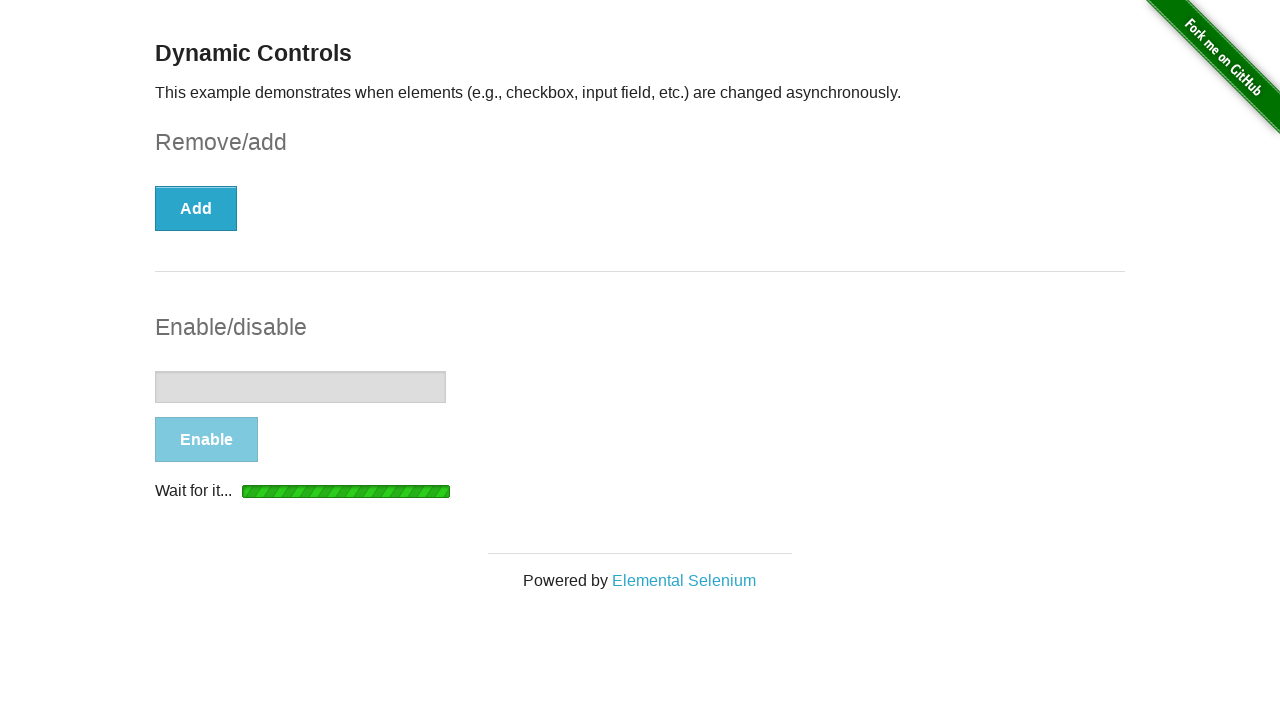

Verified input field enabled with 'It's enabled!' message
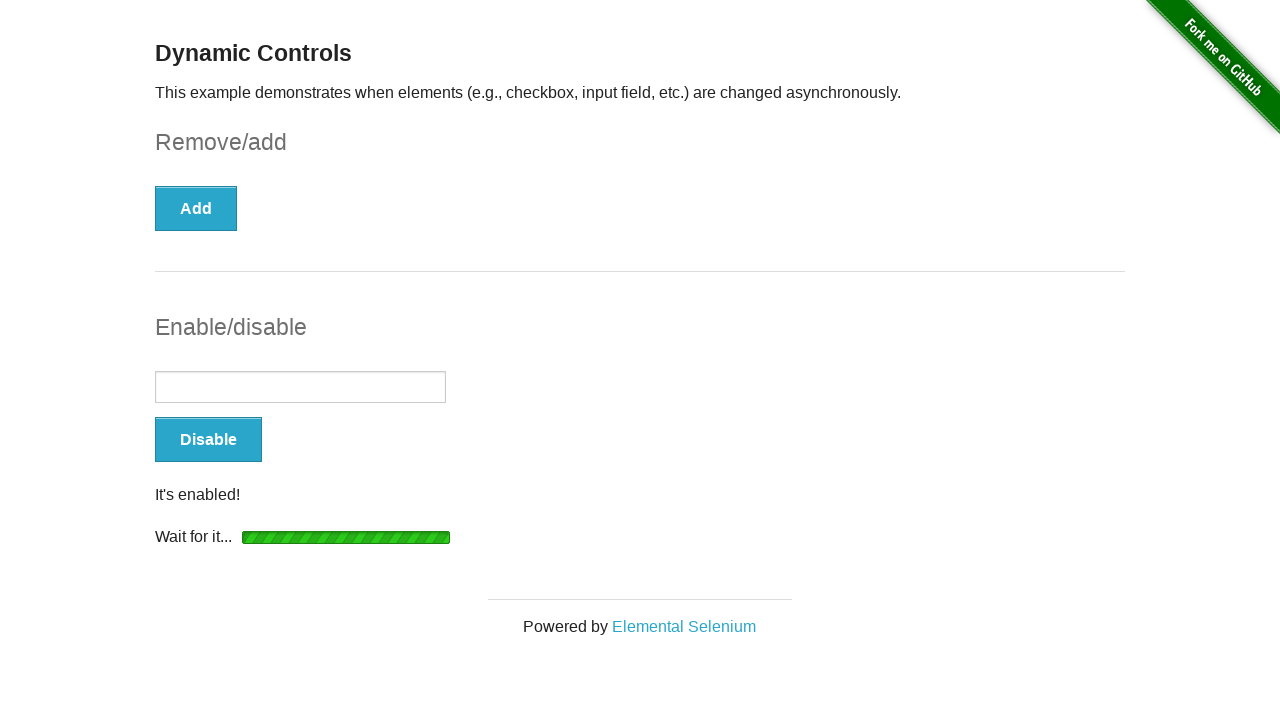

Typed 'something..' into the enabled input field on //form[@id='input-example']/input
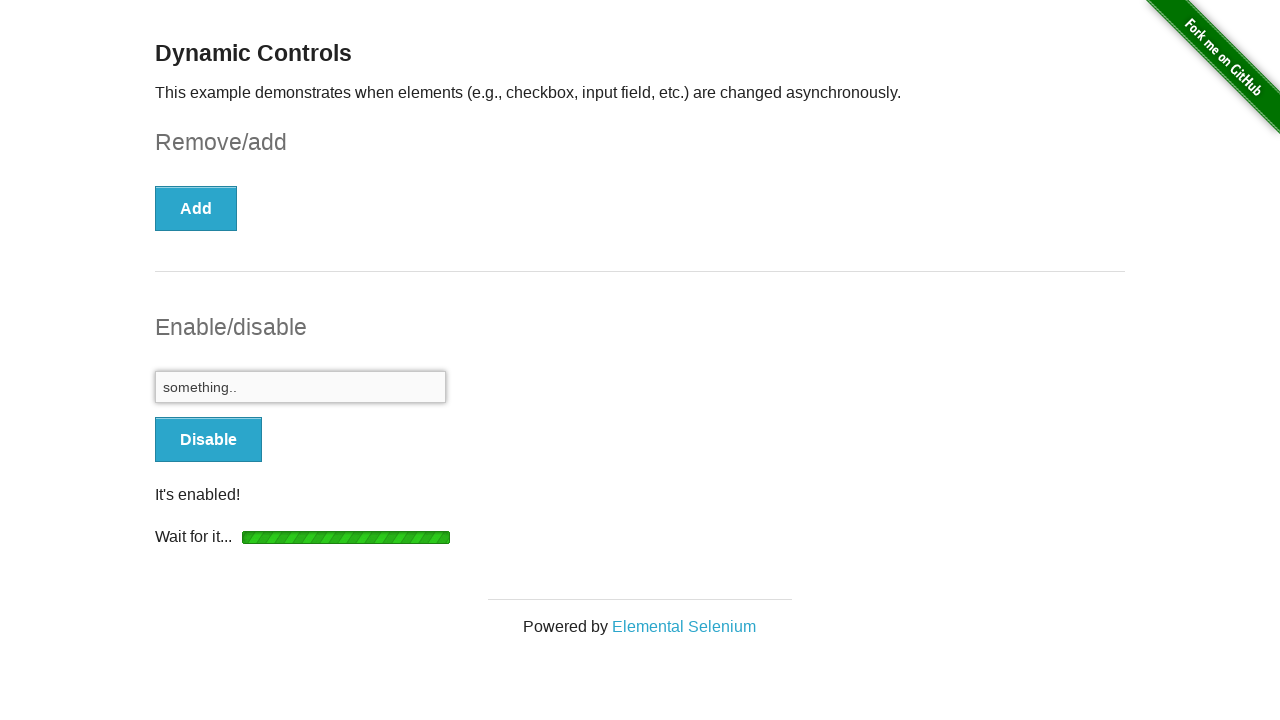

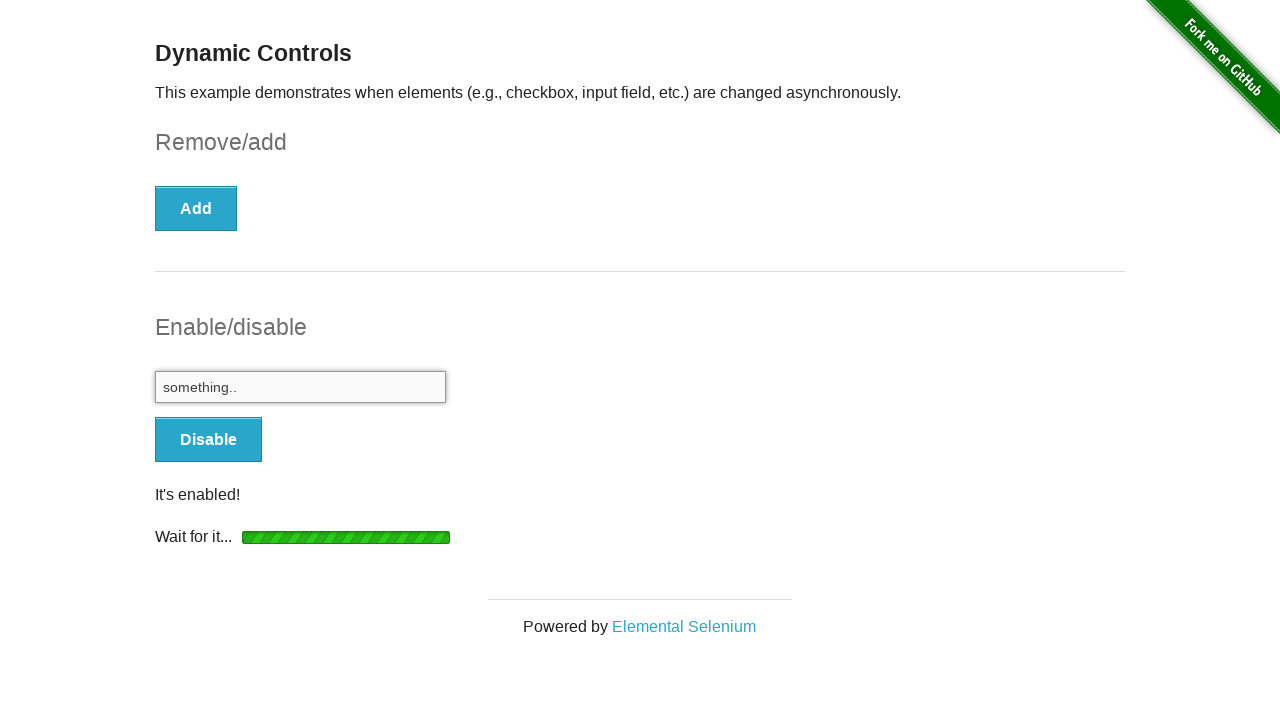